Tests that multiple static pages on agroinform.hu load correctly by verifying their page titles contain expected keywords

Starting URL: https://www.agroinform.hu/hirek

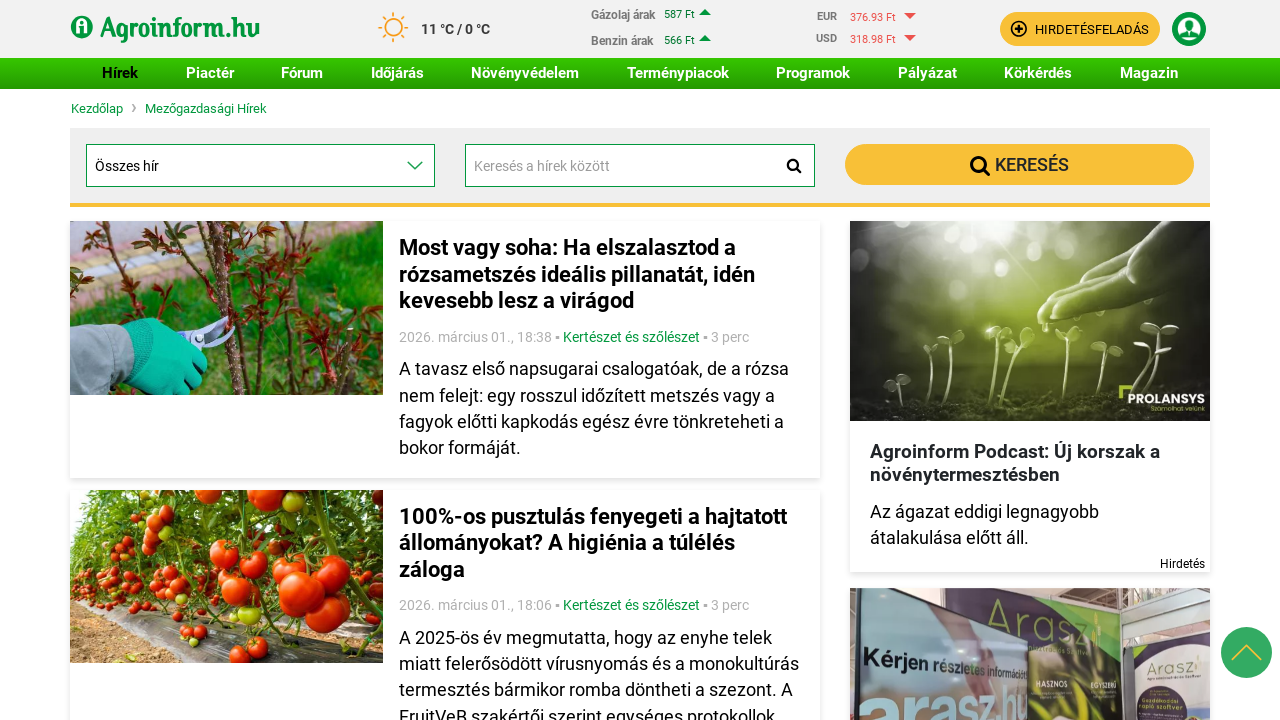

Waited for news page to load completely
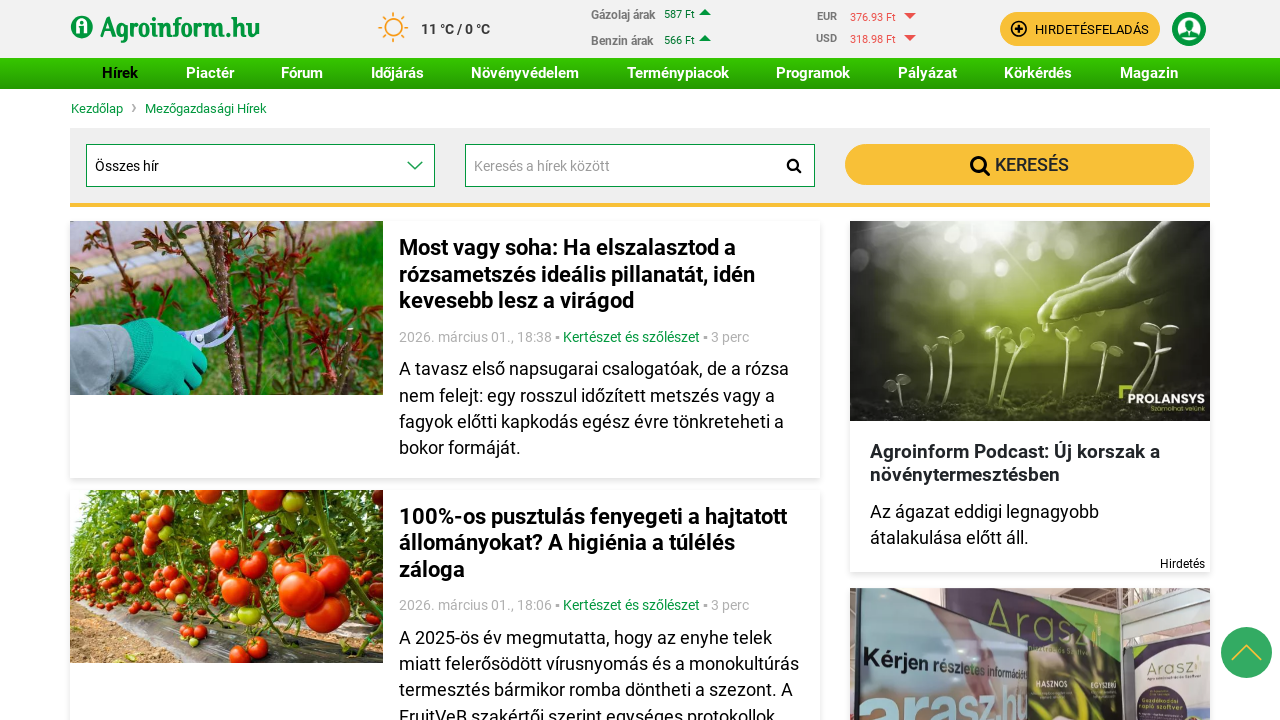

Verified news page title contains 'gazdas' keyword
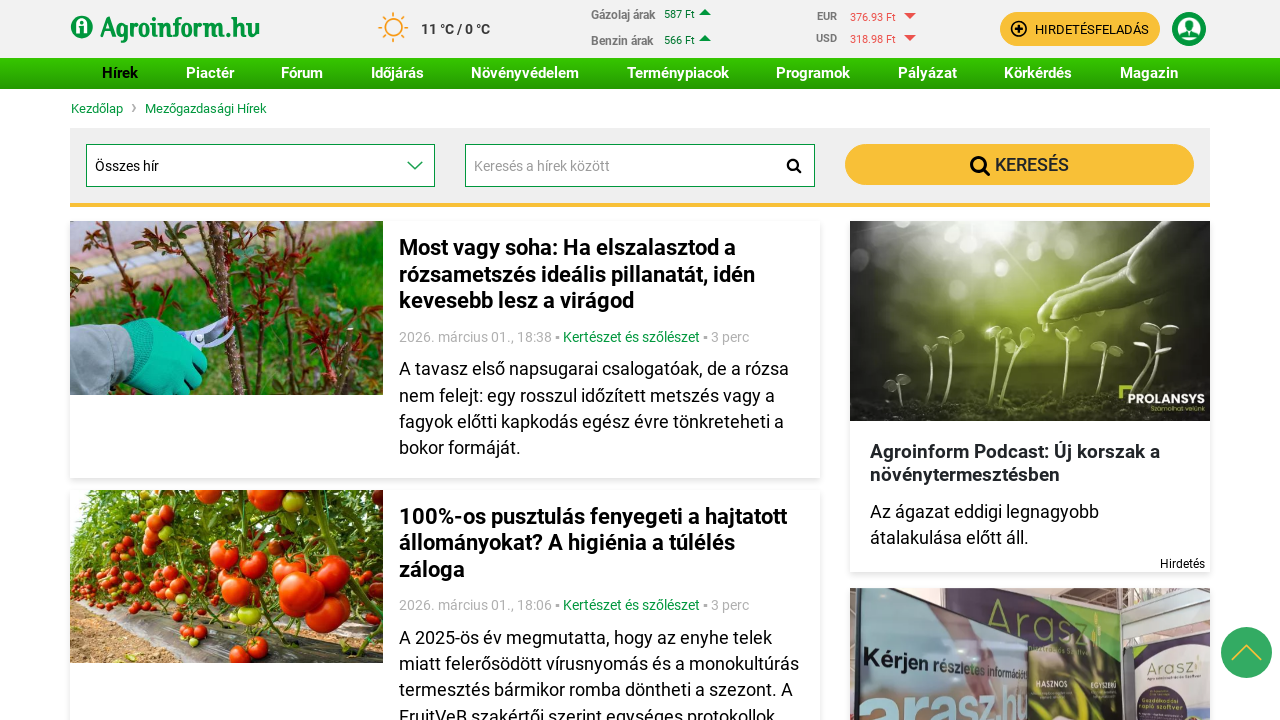

Navigated to classifieds page at https://www.agroinform.hu/aprohirdetes
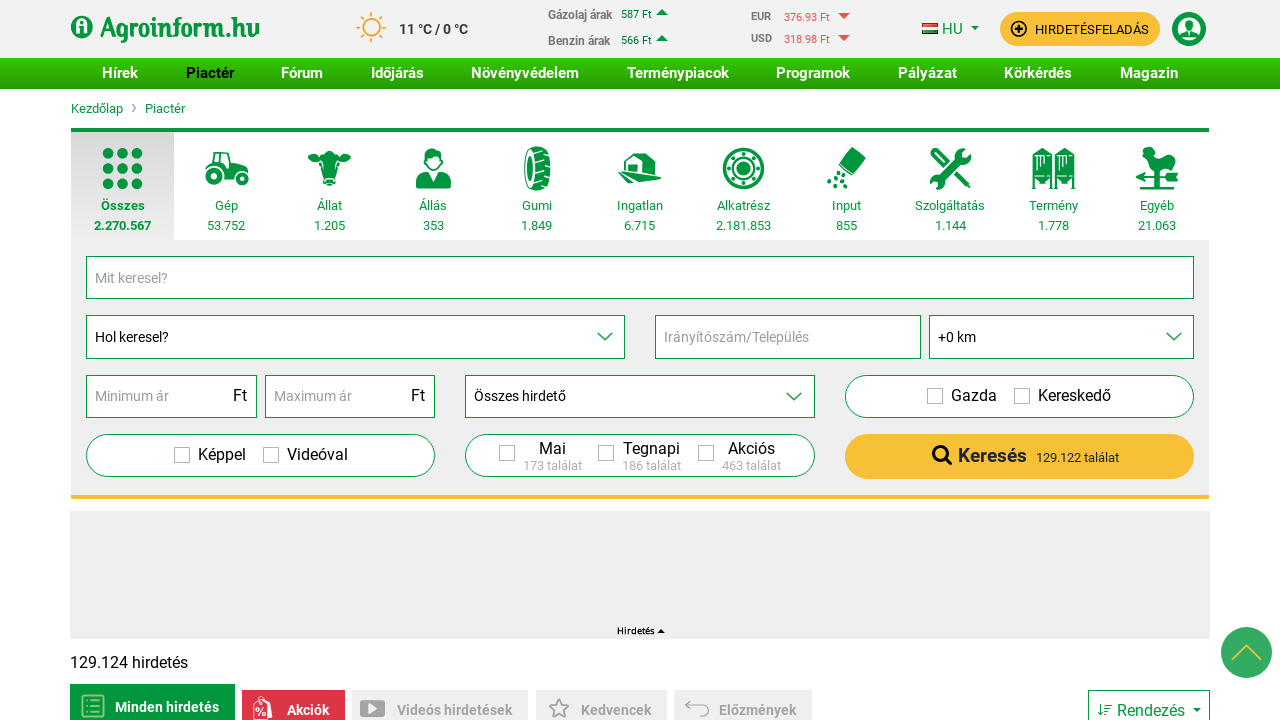

Waited for classifieds page to load completely
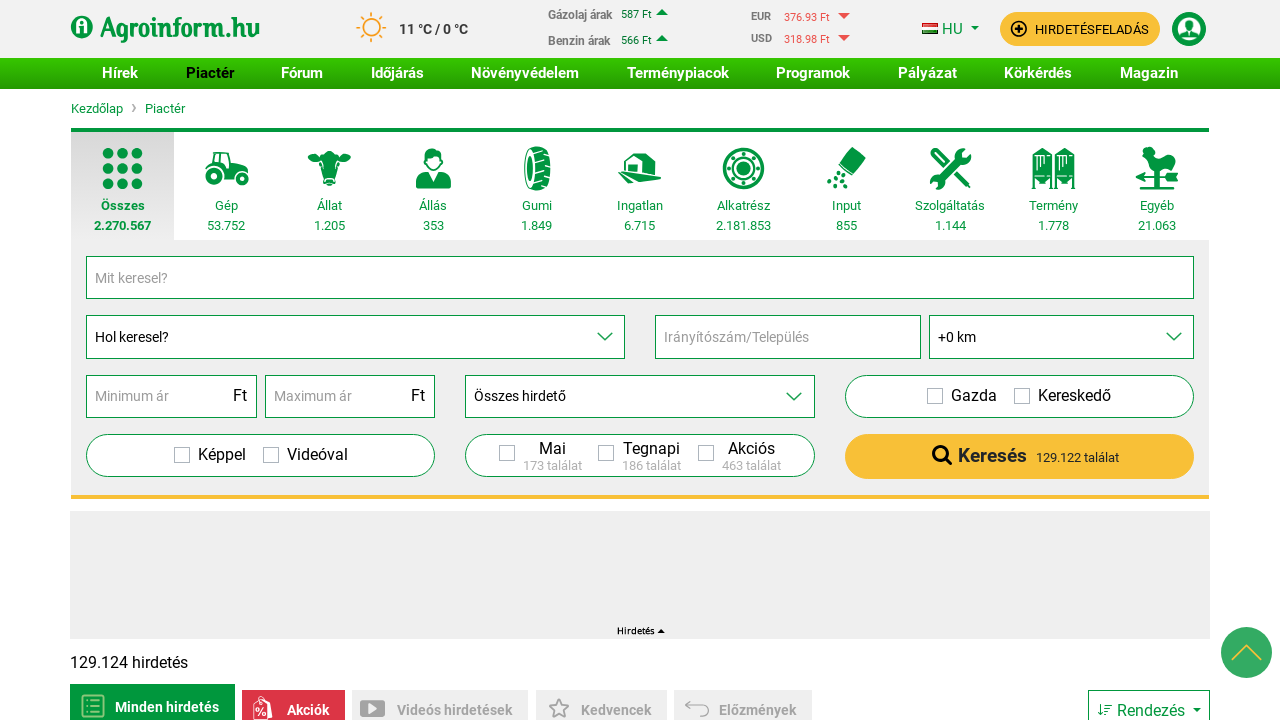

Verified classifieds page title contains 'hirdet' keyword
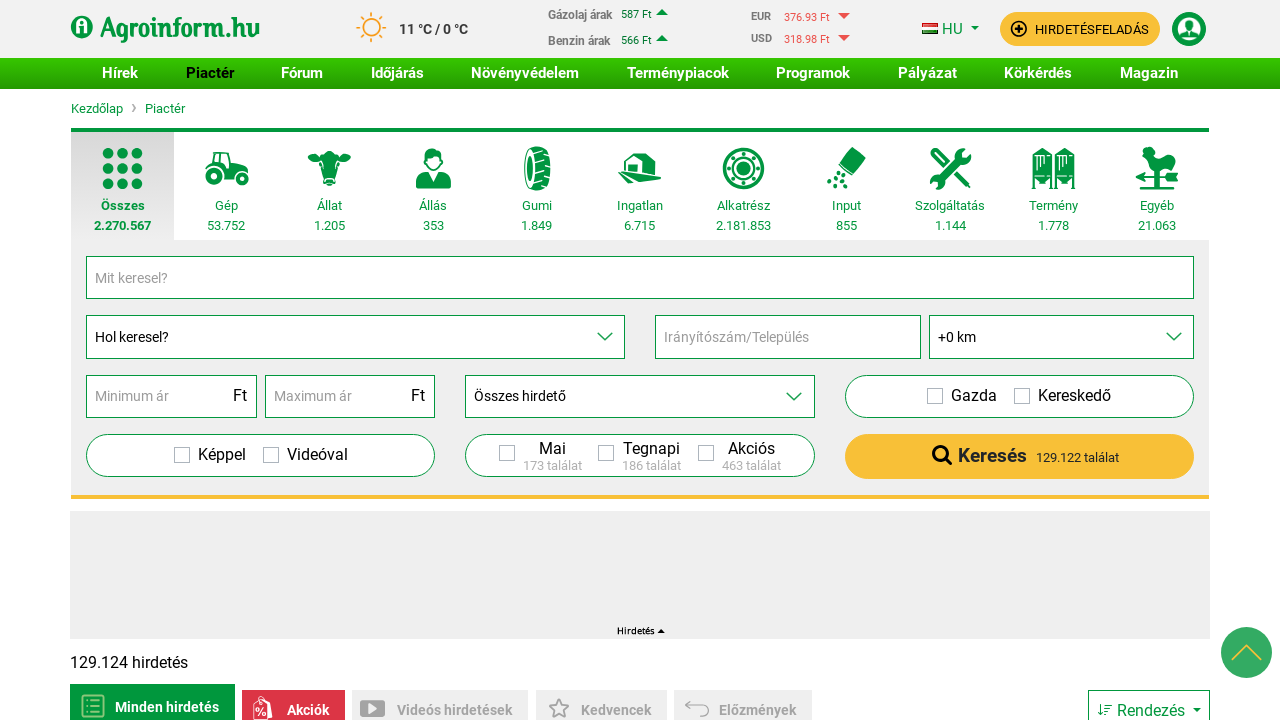

Navigated to commodity market page at https://www.agroinform.hu/termenypiac
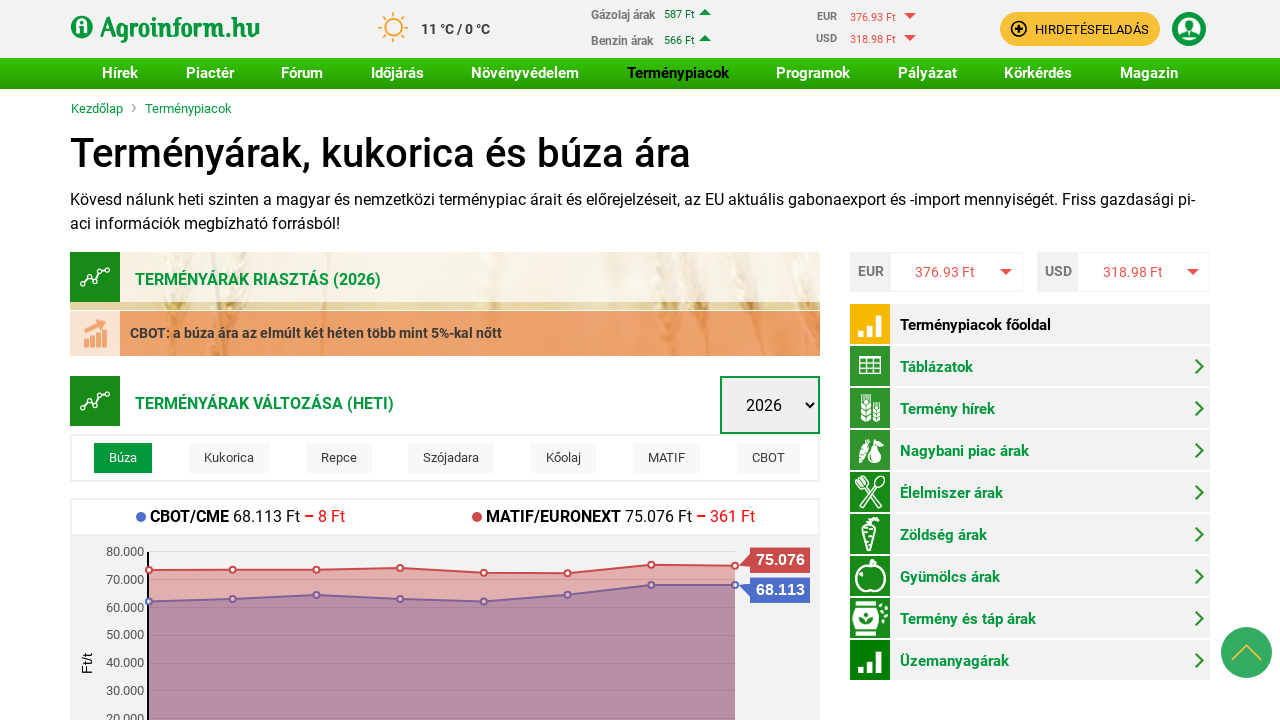

Waited for commodity market page to load completely
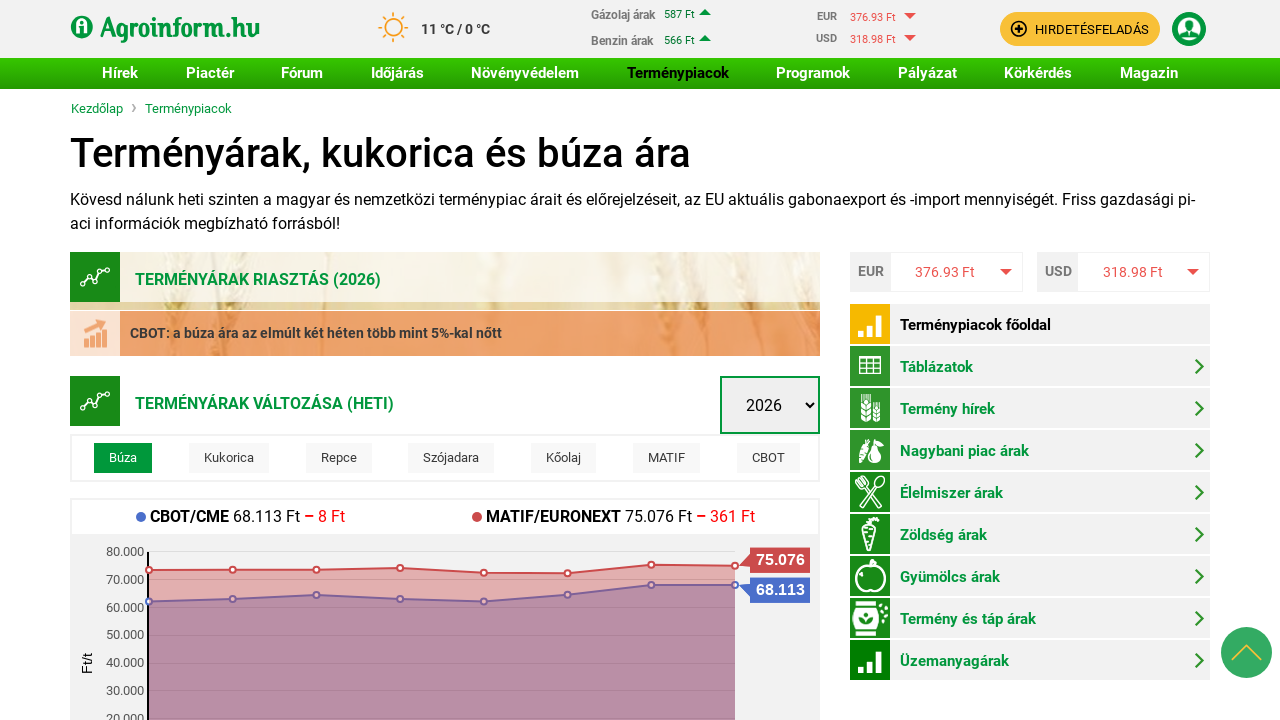

Verified commodity market page title contains 'kukorica' keyword
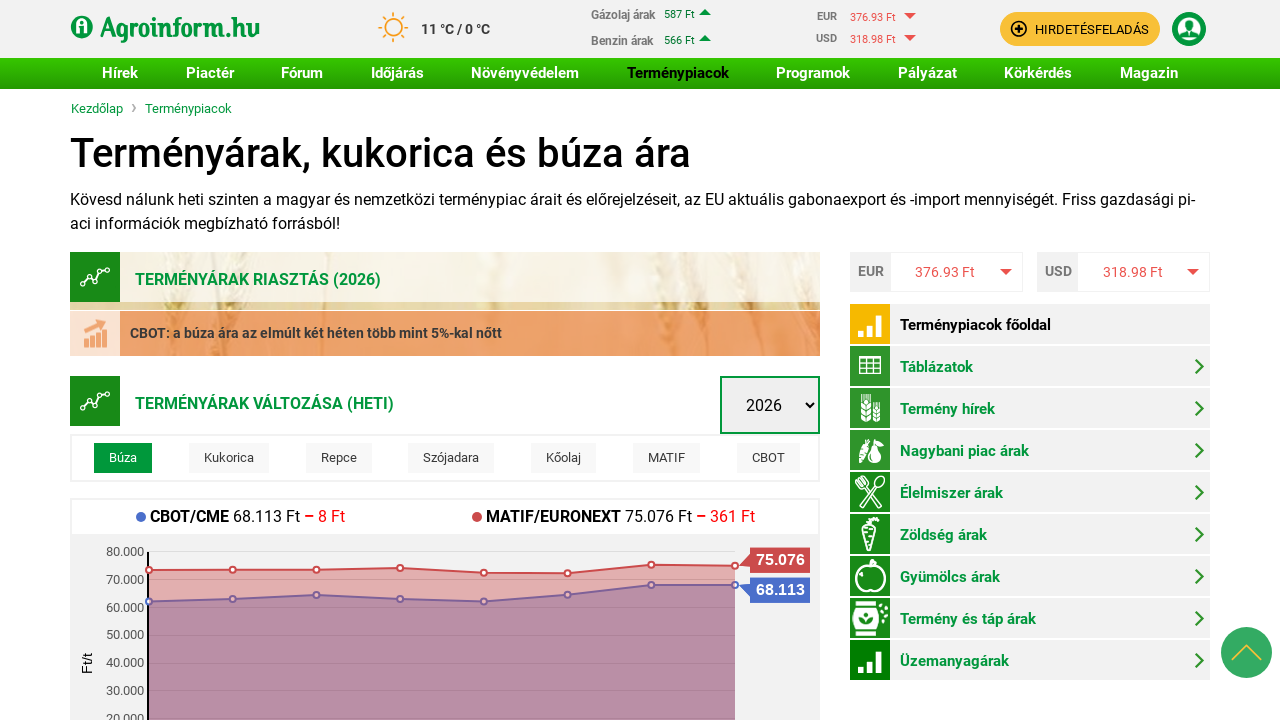

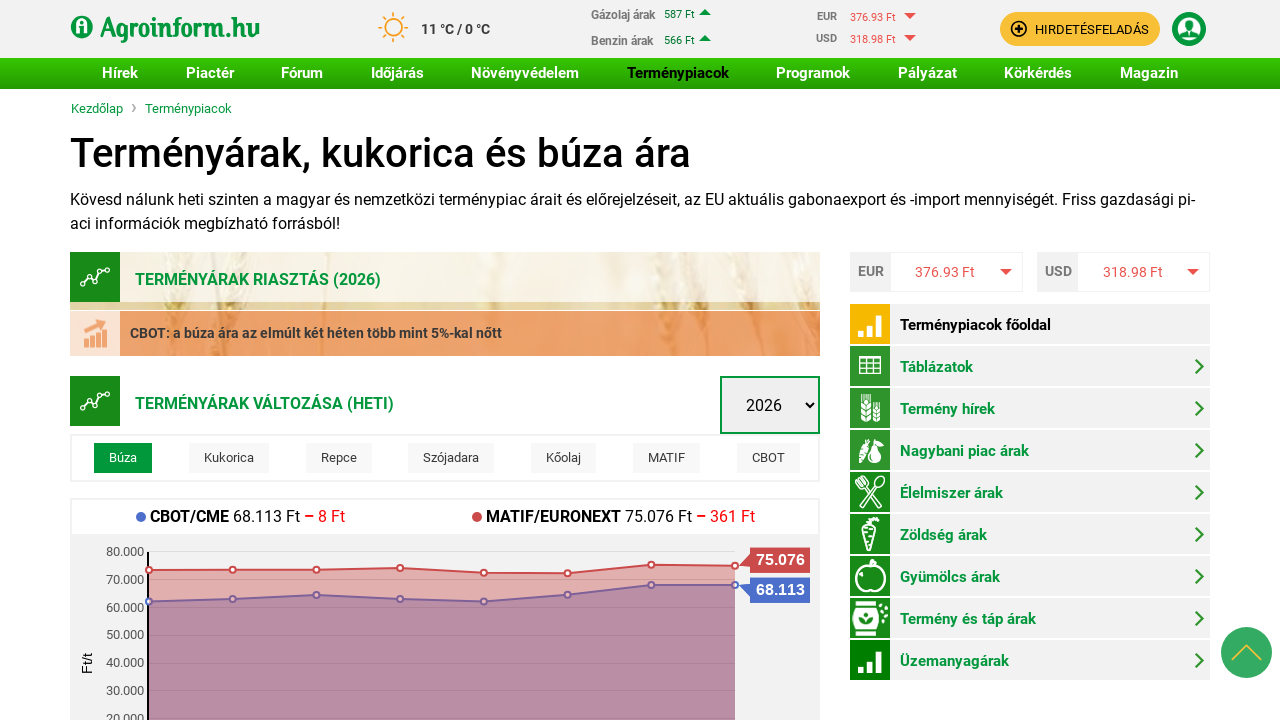